Tests checkbox functionality by checking if a checkbox is selected, clicking it, and verifying the selection state changes

Starting URL: https://rahulshettyacademy.com/dropdownsPractise/

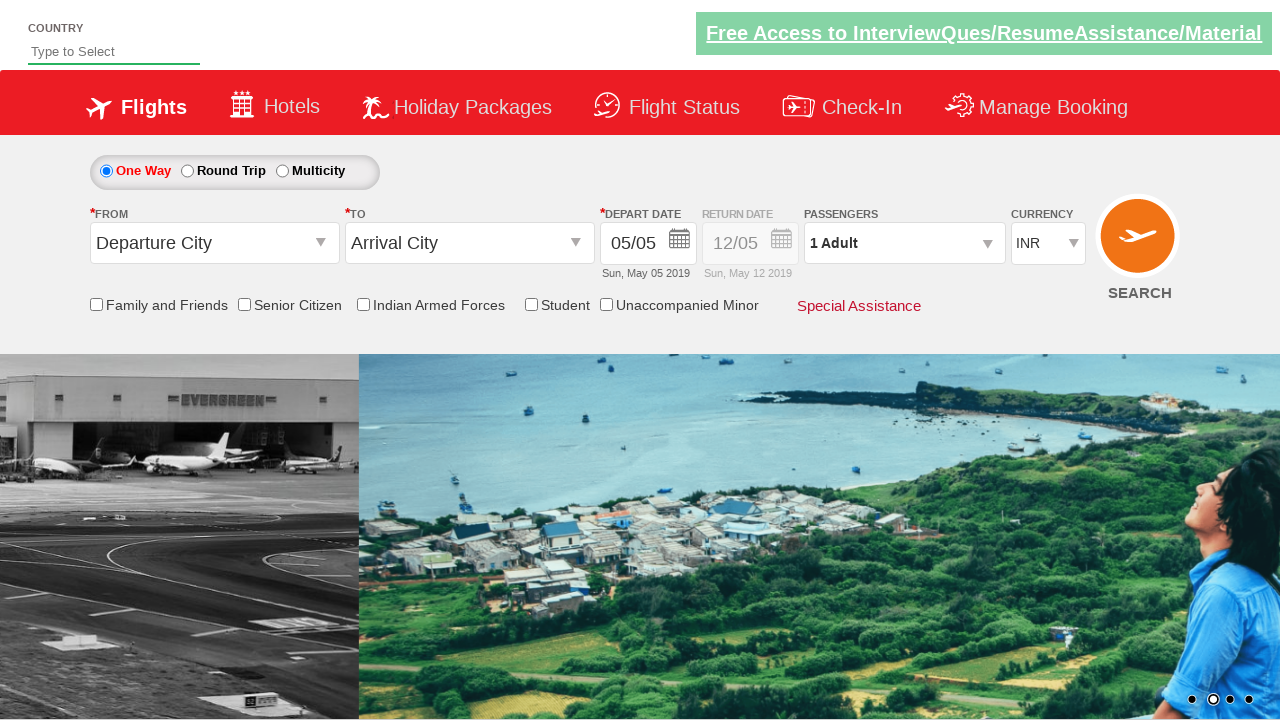

Navigated to dropdownsPractise page
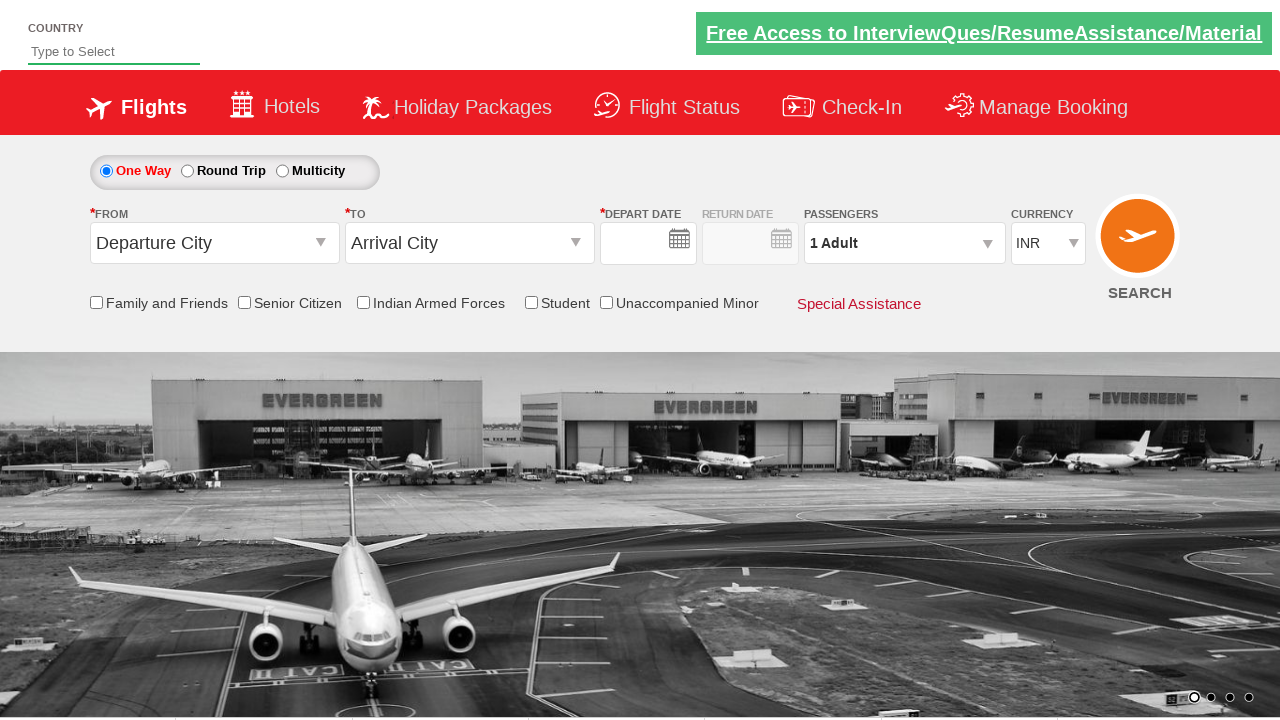

Checked initial state of Senior Citizen Discount checkbox: False
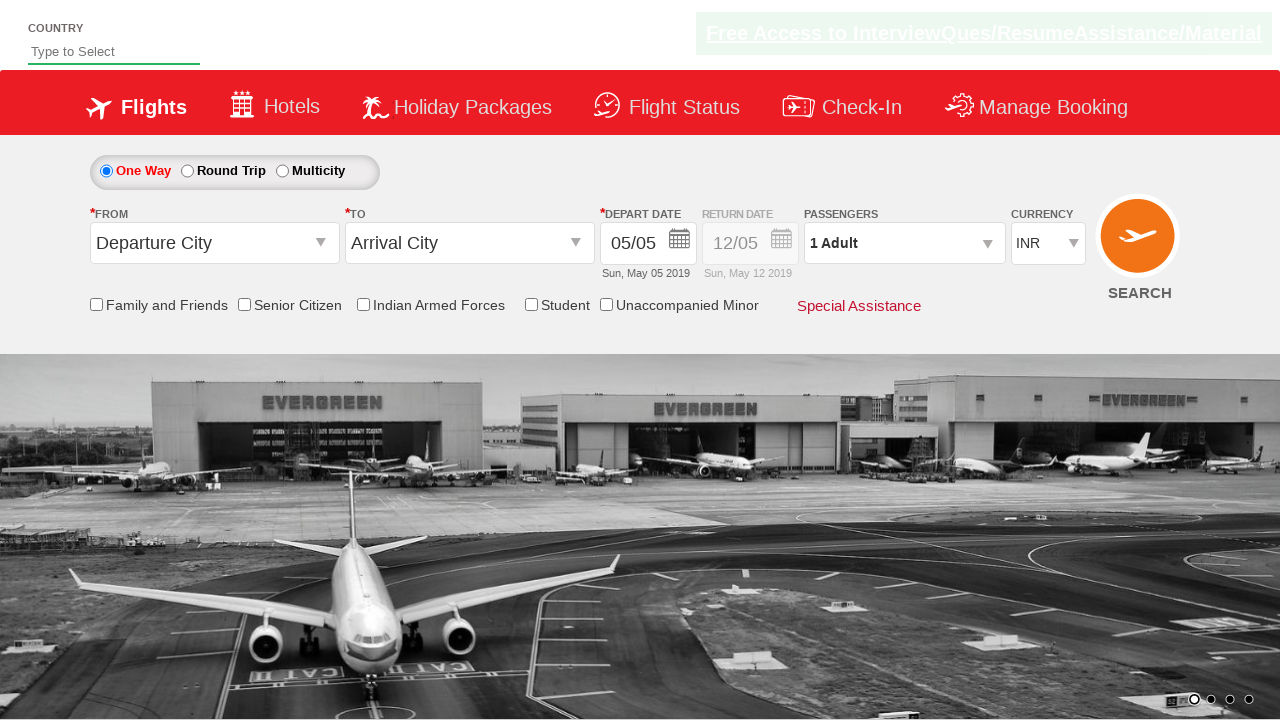

Clicked Senior Citizen Discount checkbox at (244, 304) on input[id*='SeniorCitizenDiscount']
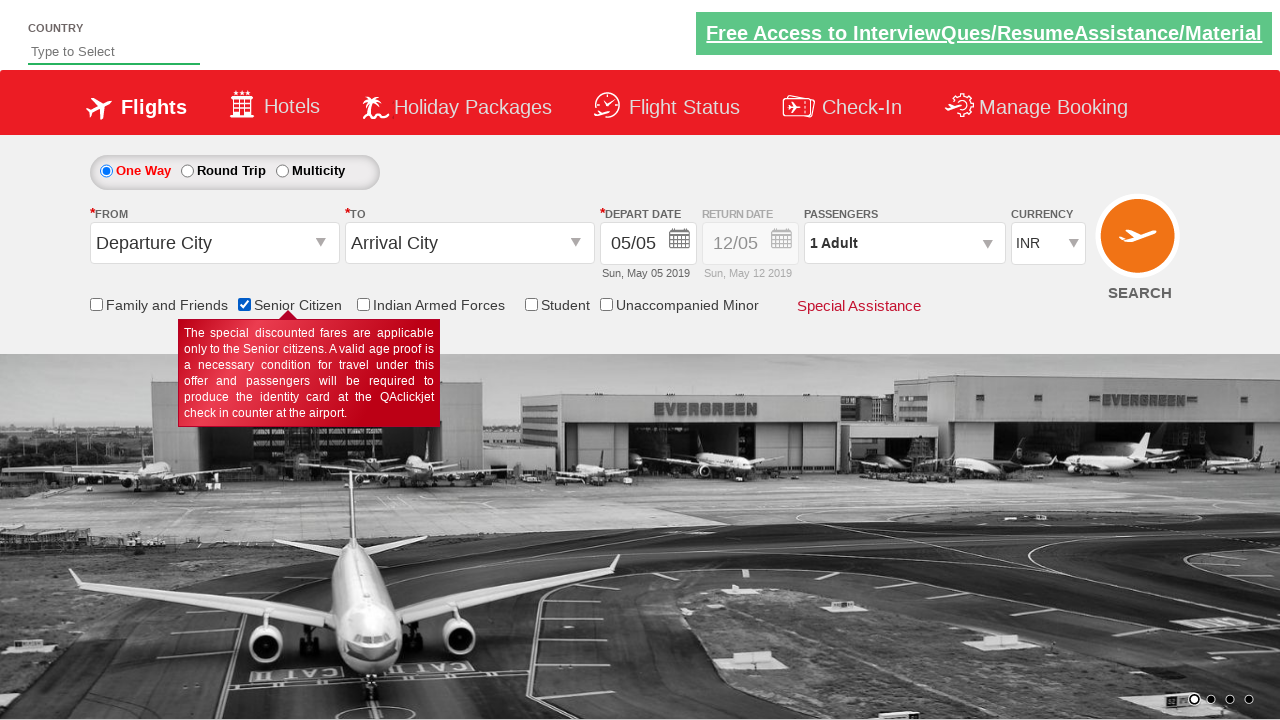

Verified checkbox state after click: True
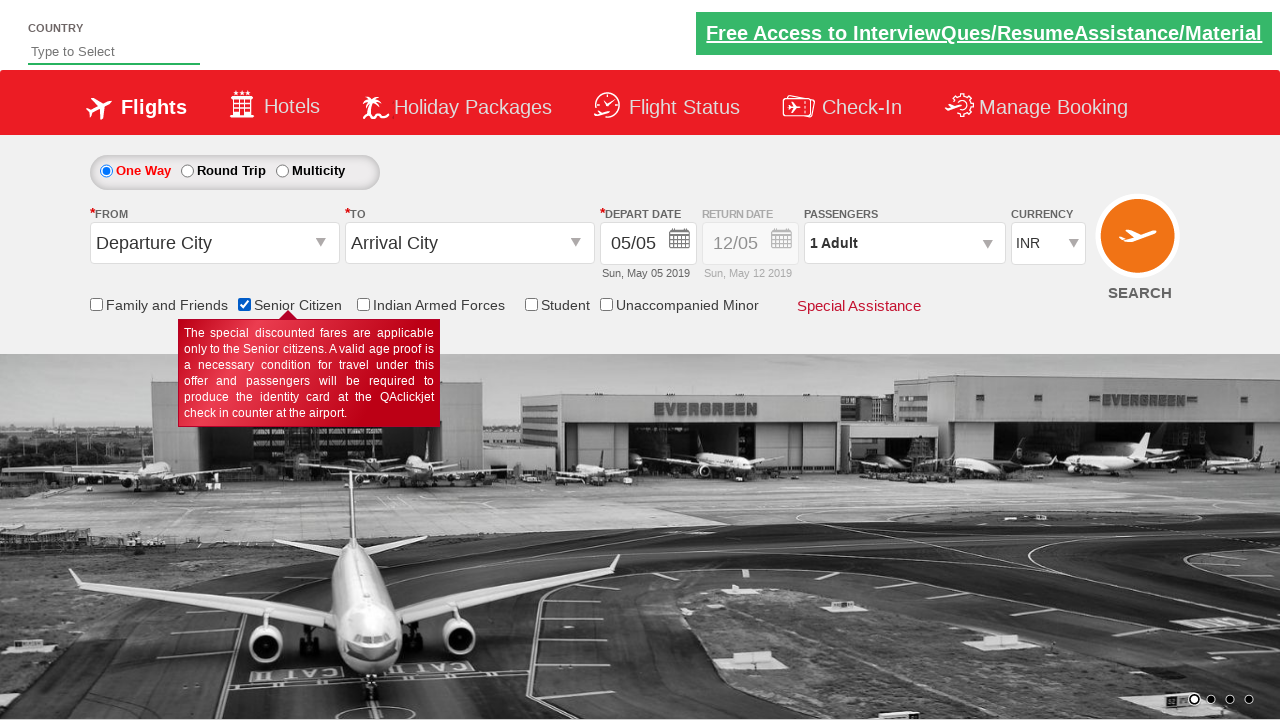

Found 6 checkboxes on the page
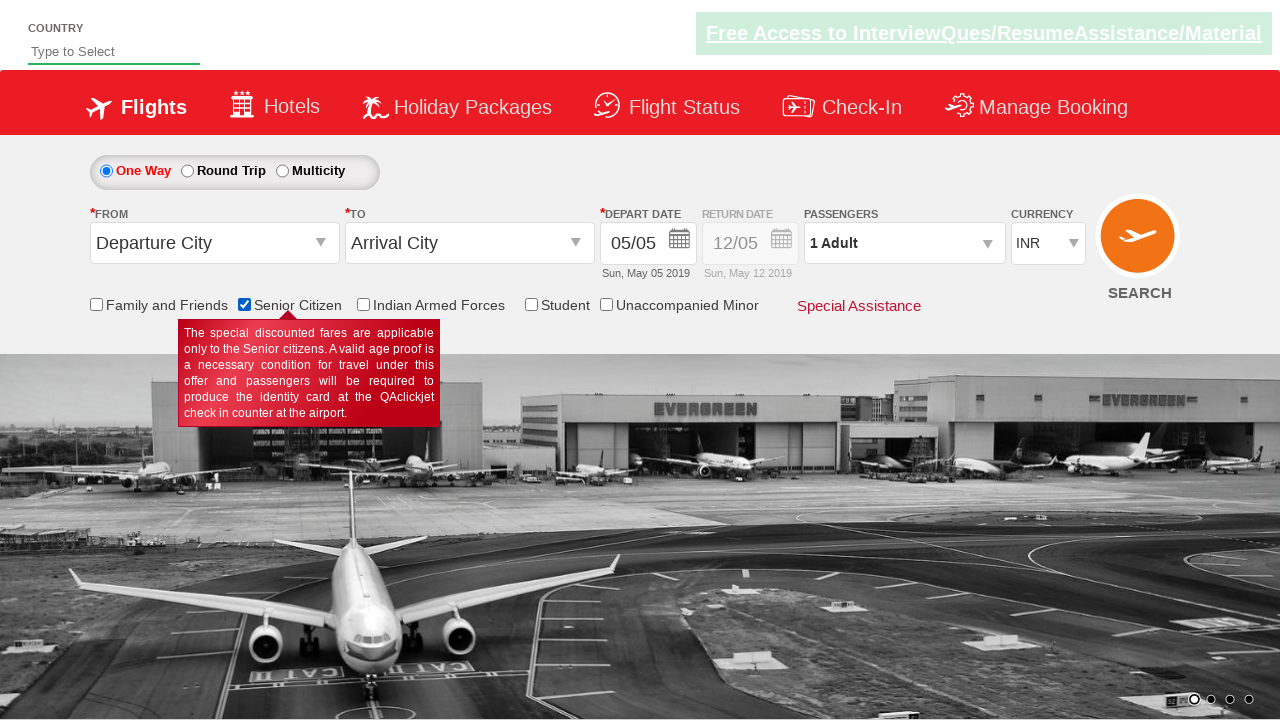

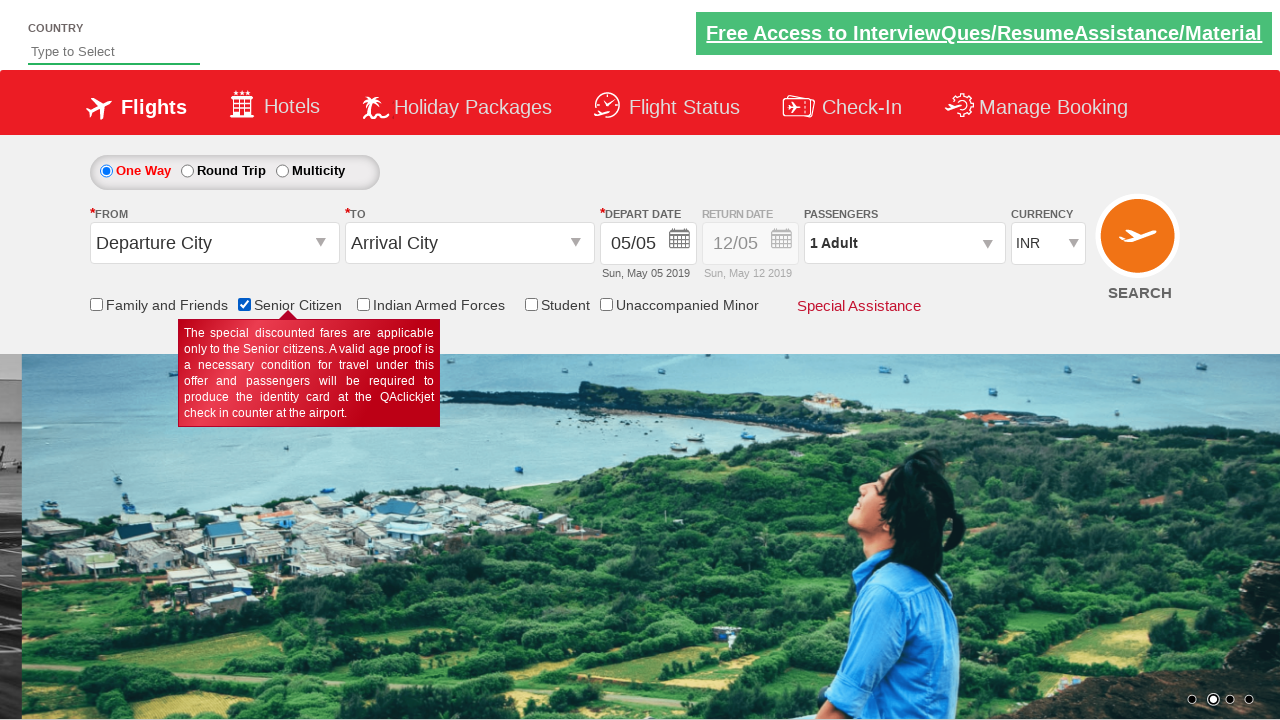